Navigates to Delta Airlines homepage and verifies that links are present on the page

Starting URL: https://www.delta.com/

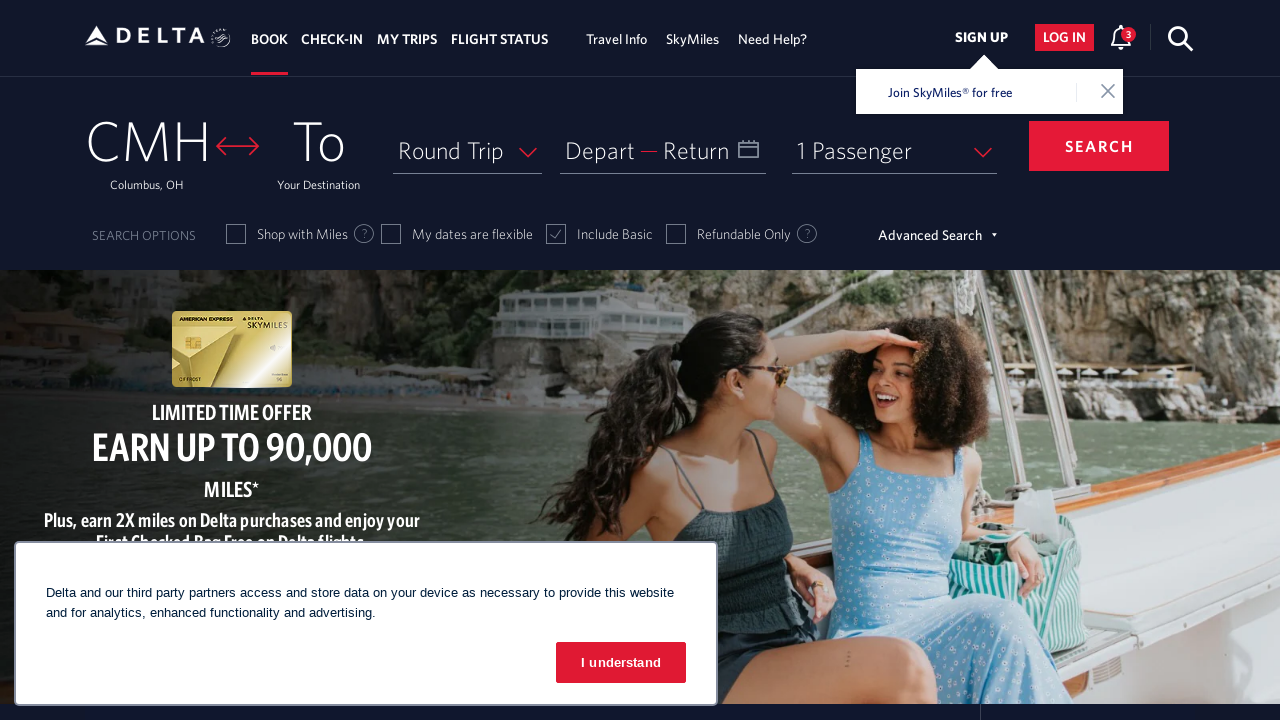

Navigated to Delta Airlines homepage
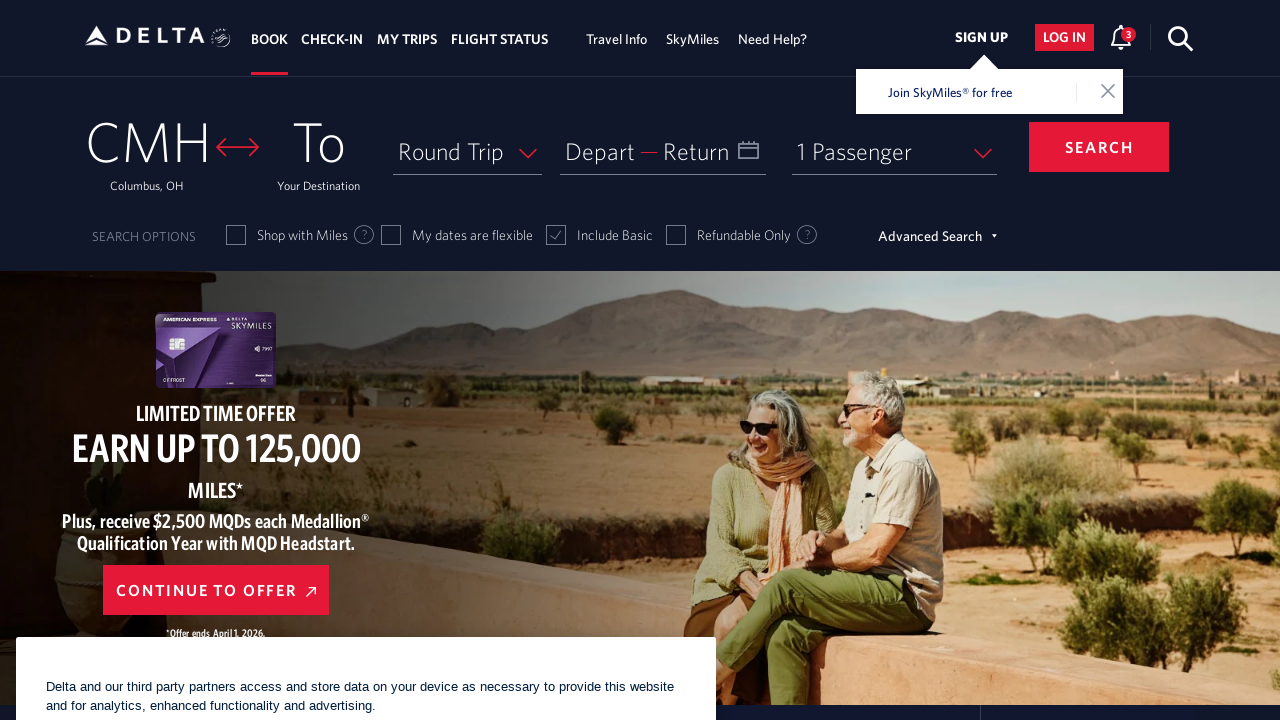

Waited for links to load on the page
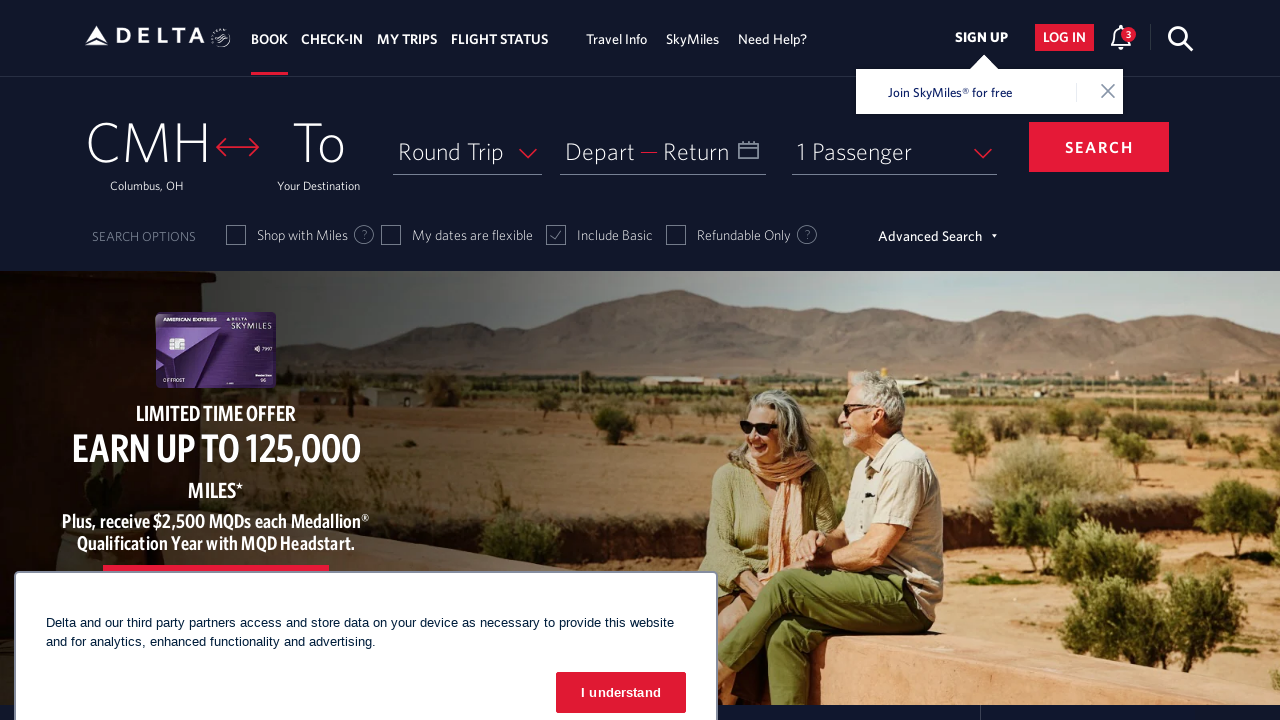

Located all links on the page
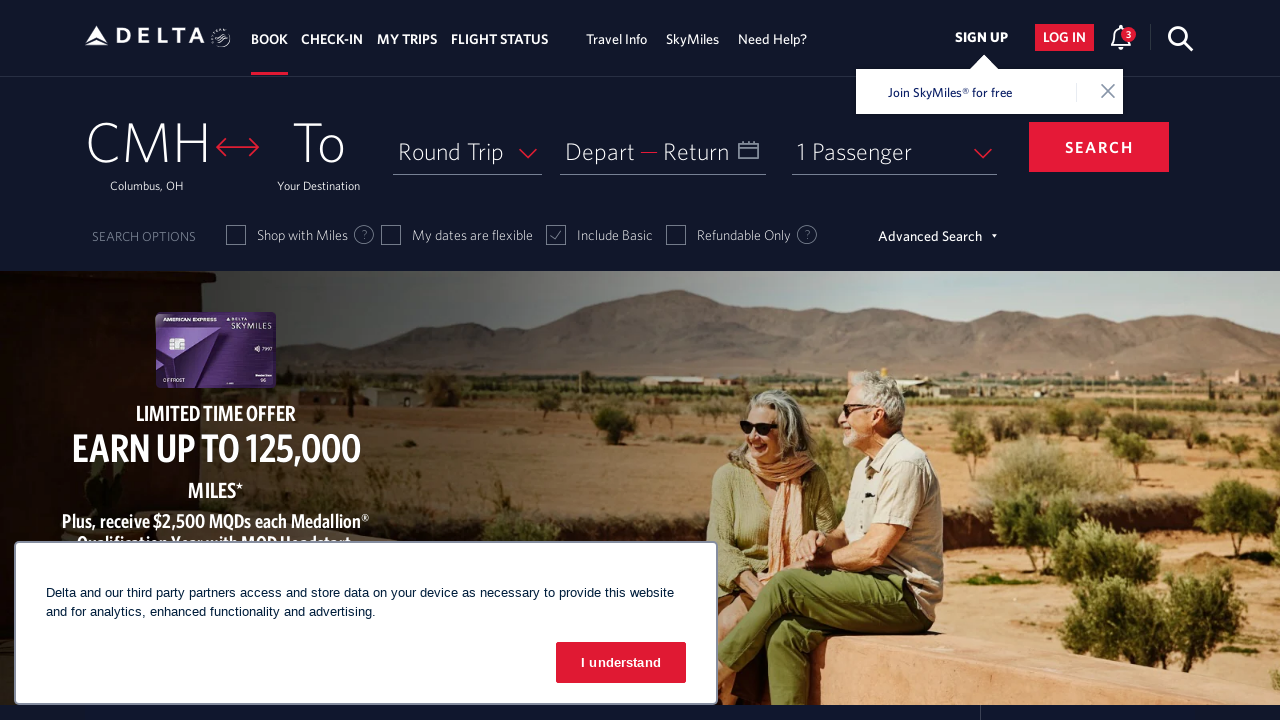

Verified that links are present on Delta Airlines homepage
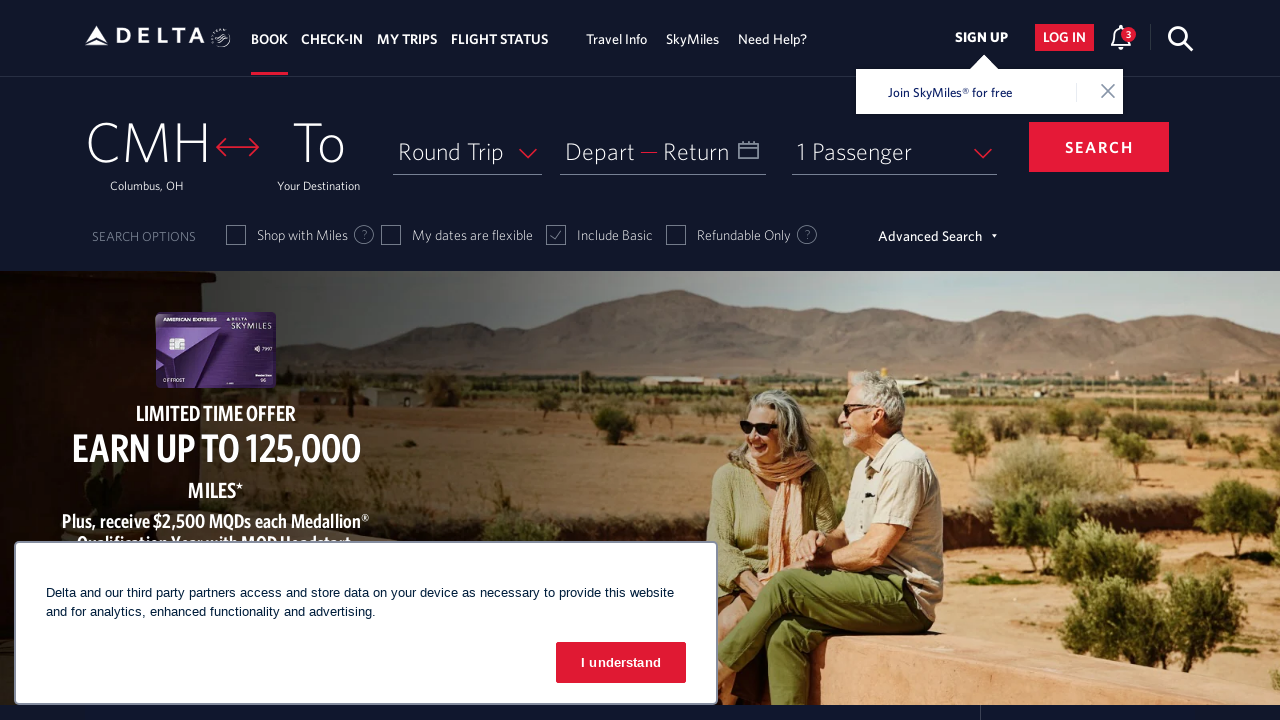

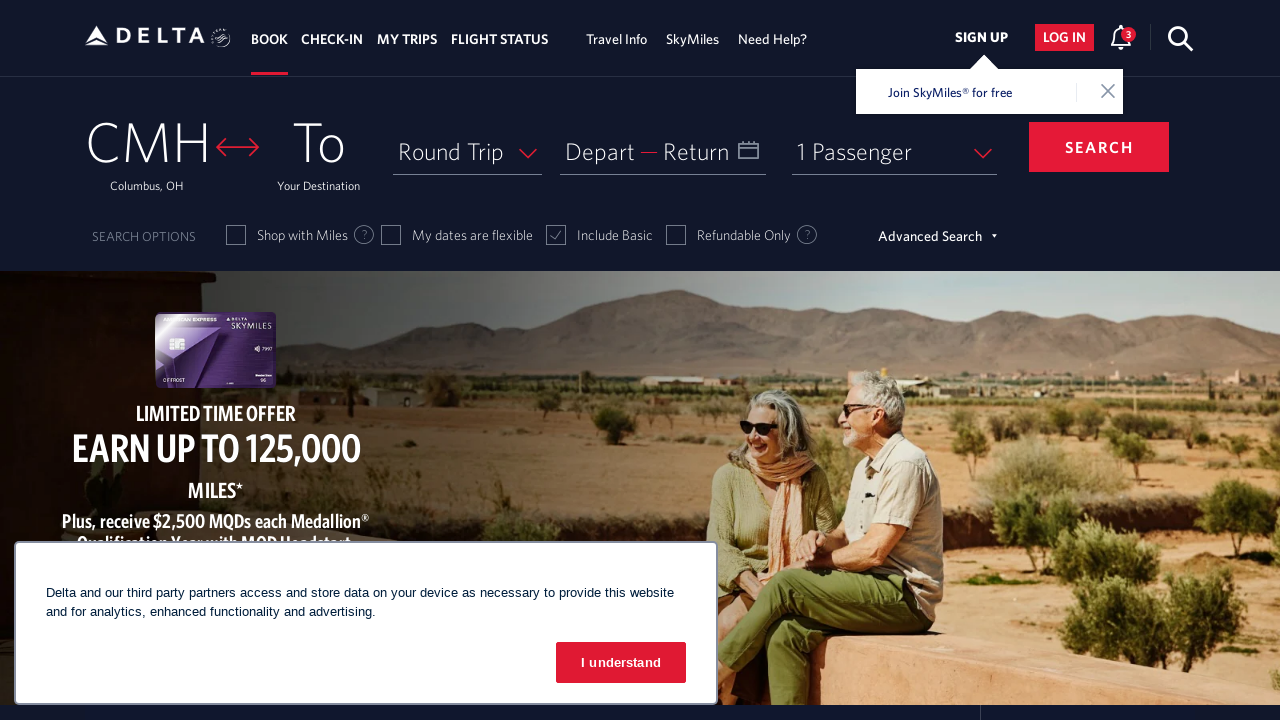